Tests hover functionality by navigating to Meesho.com and hovering over the "Home & Kitchen" navigation menu item to trigger a dropdown or submenu display.

Starting URL: https://www.meesho.com/

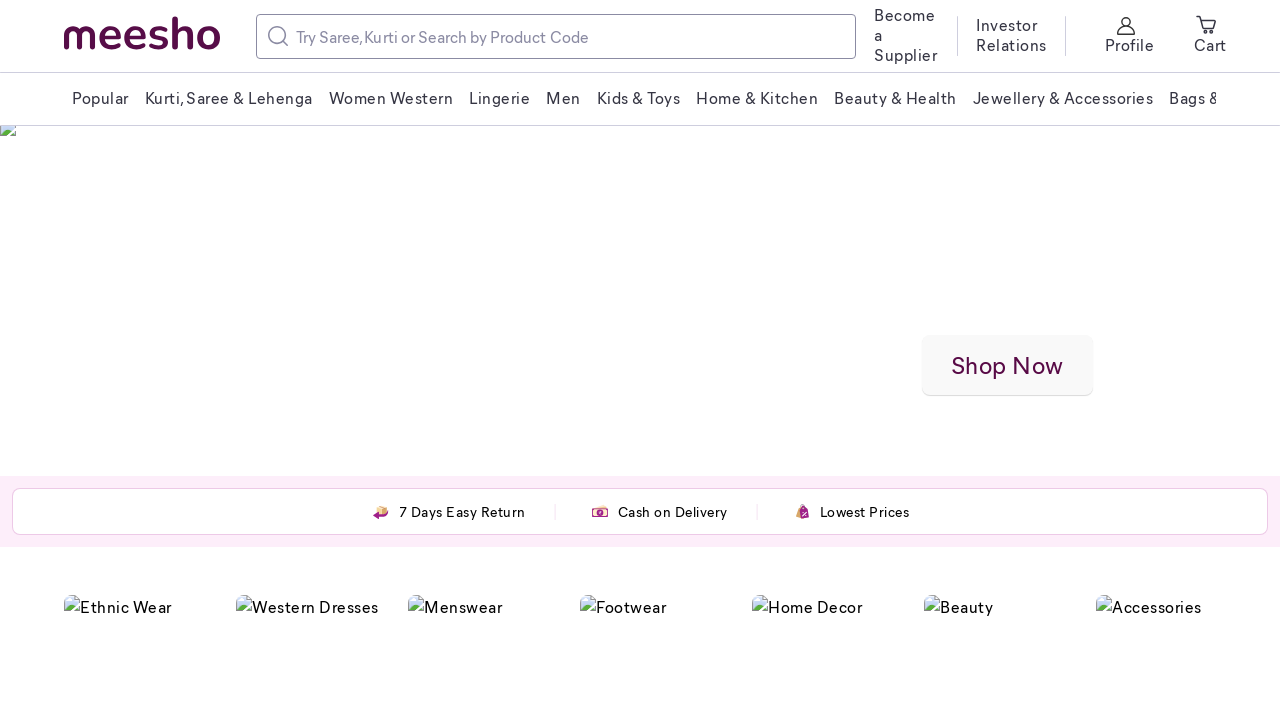

Hovered over 'Home & Kitchen' navigation menu item at (757, 98) on xpath=//span[text()='Home & Kitchen']
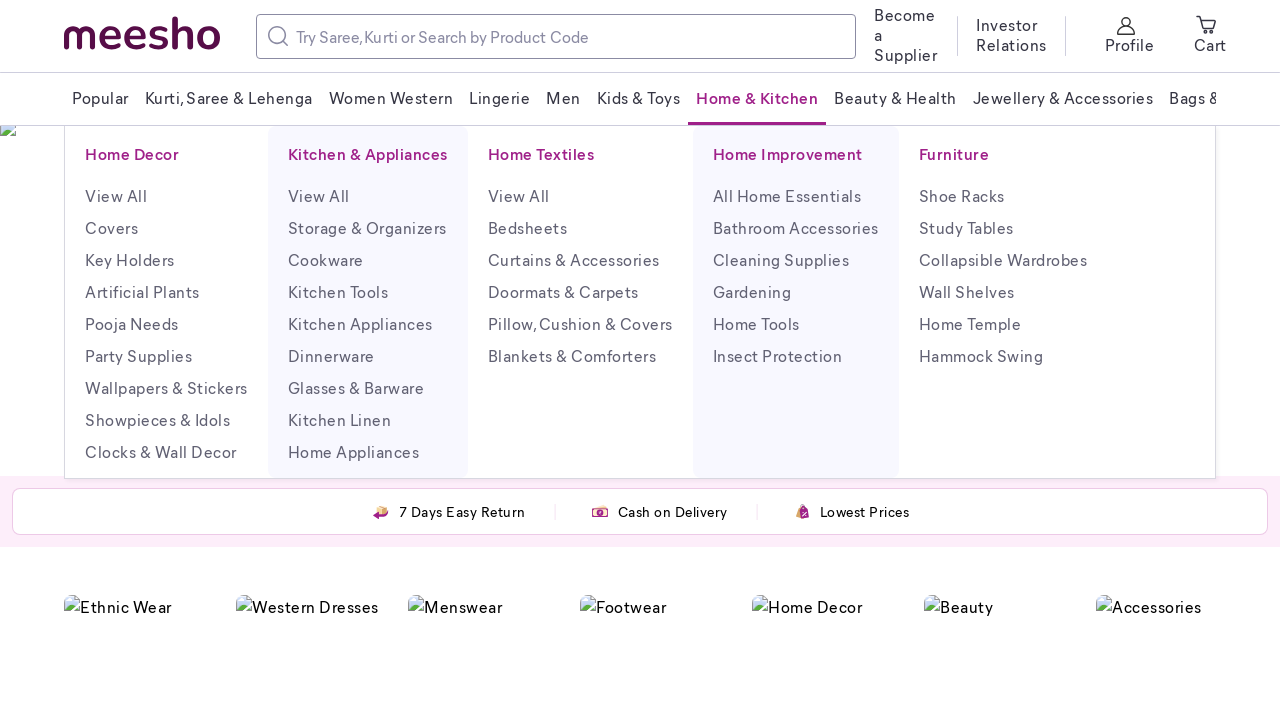

Waited for dropdown/submenu to display after hover
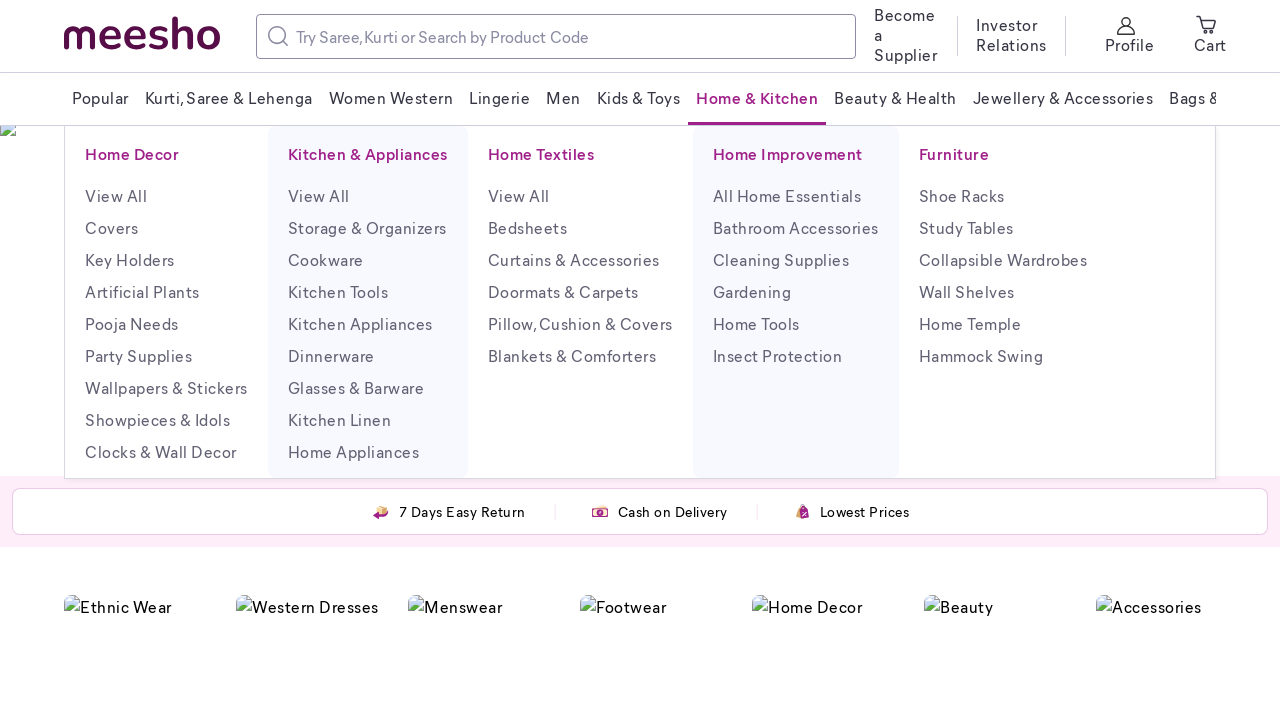

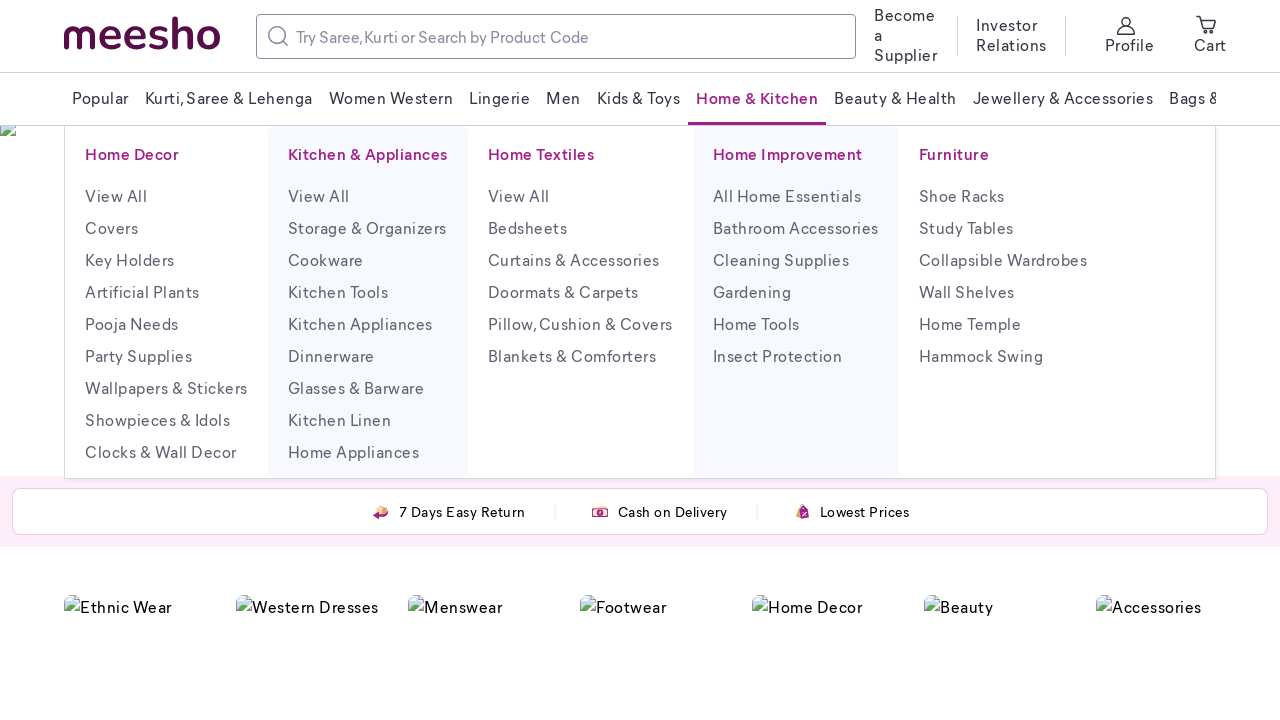